Tests a confirm box alert by clicking a button, dismissing (canceling) the confirm dialog, and verifying the result shows "You selected Cancel"

Starting URL: https://demoqa.com/alerts

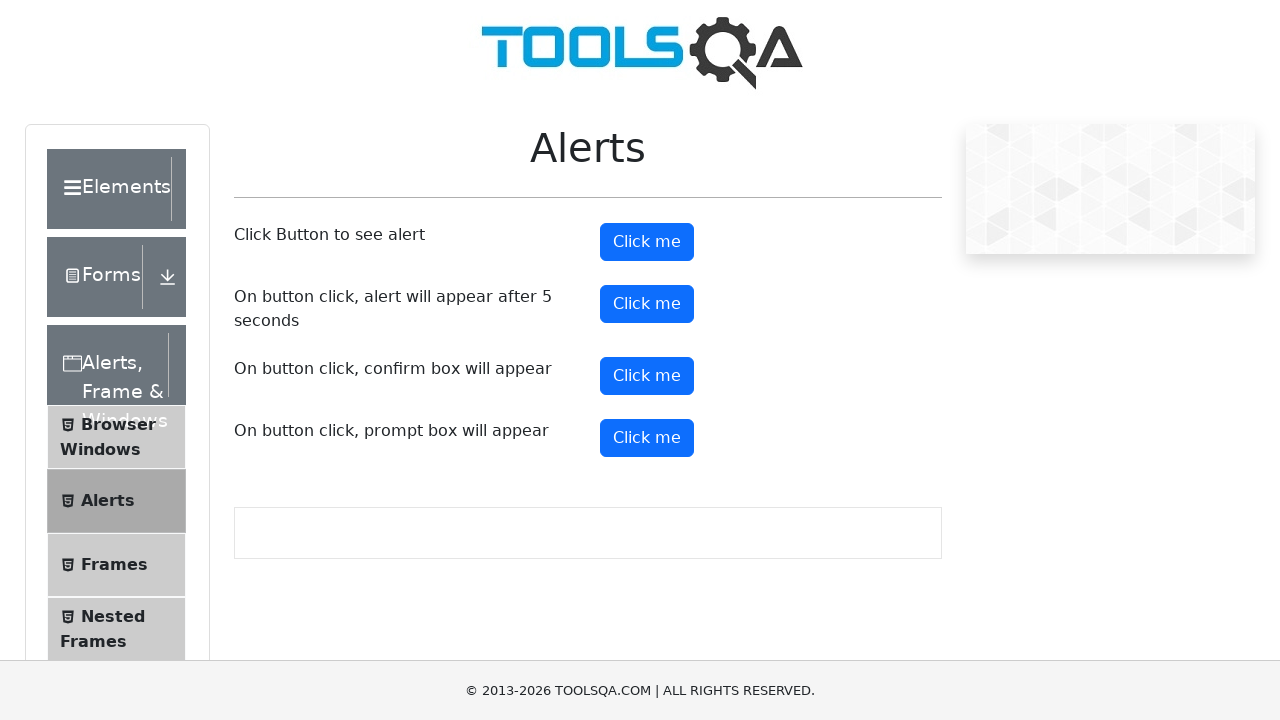

Set up dialog handler to dismiss confirm box
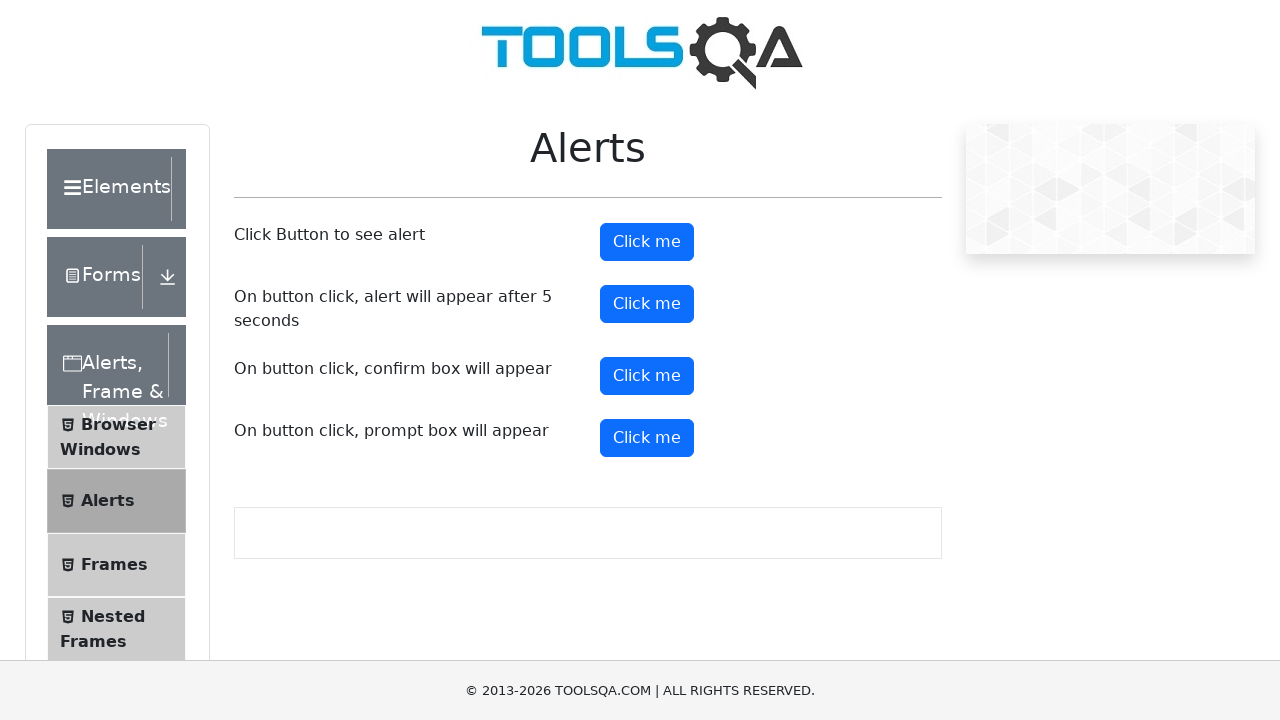

Clicked confirm box button to trigger dialog at (647, 376) on (//button)[4]
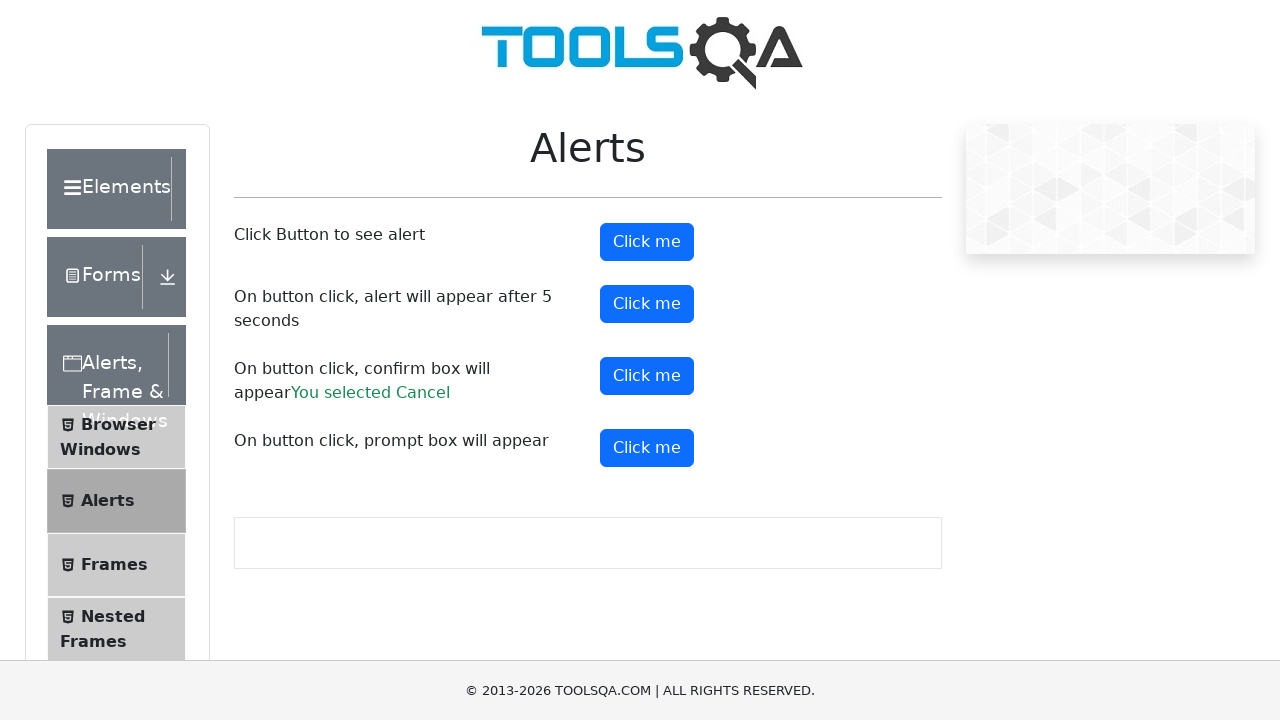

Waited for confirm result element to appear
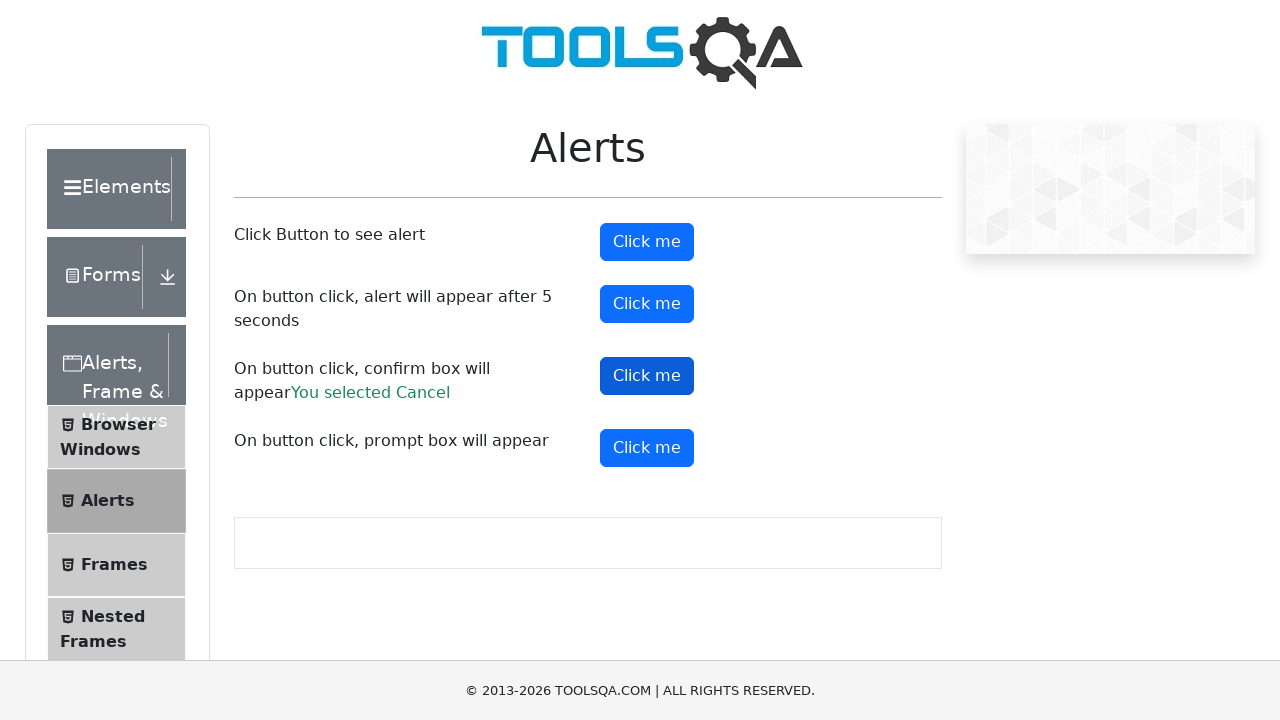

Retrieved confirm result text content
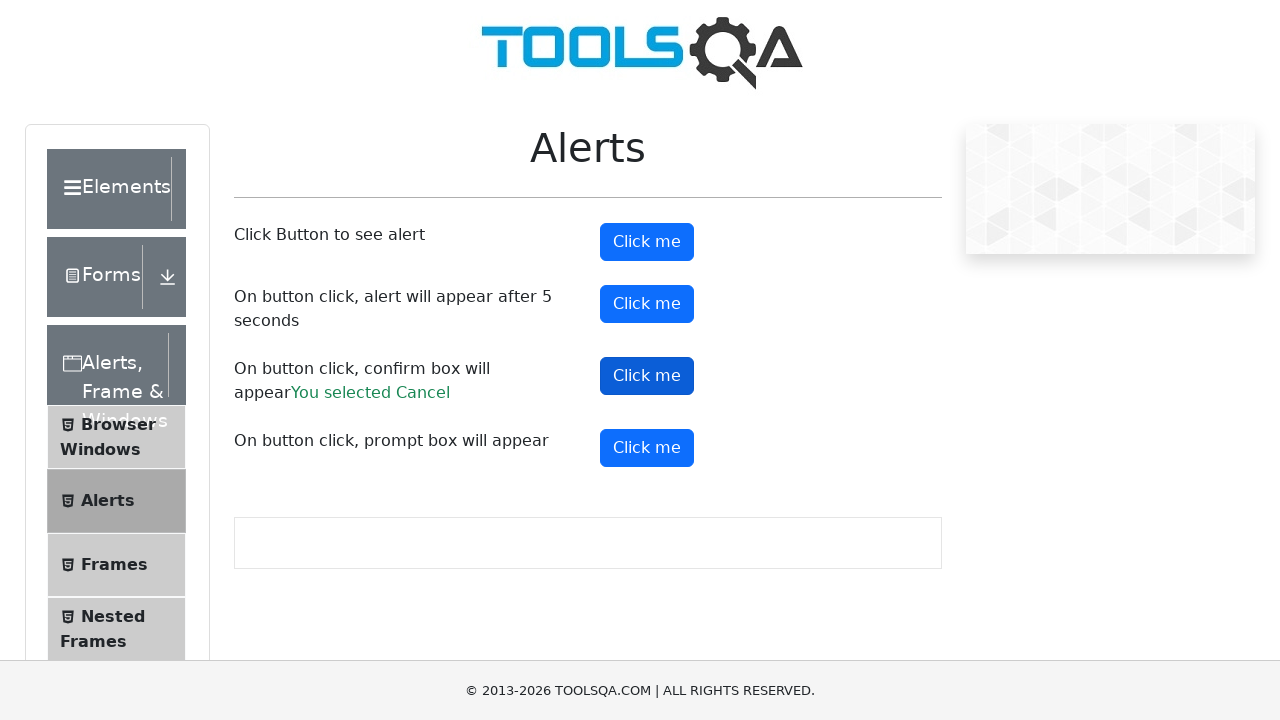

Verified result text equals 'You selected Cancel'
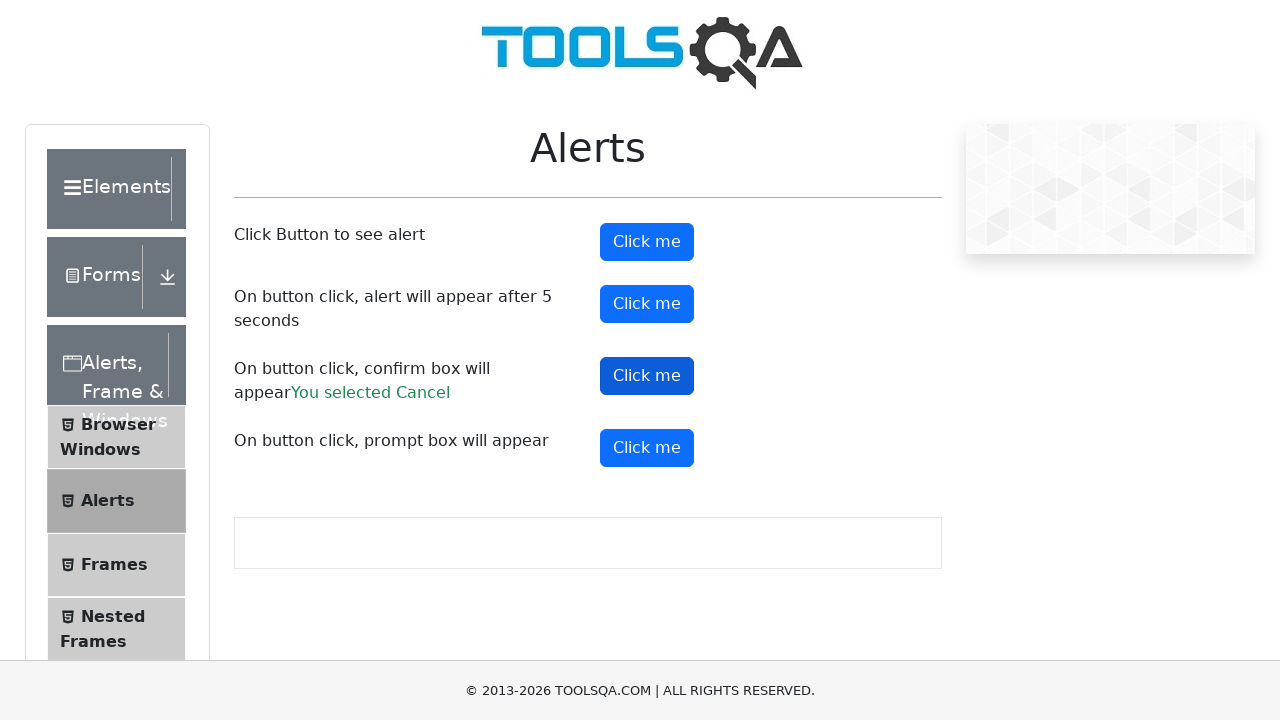

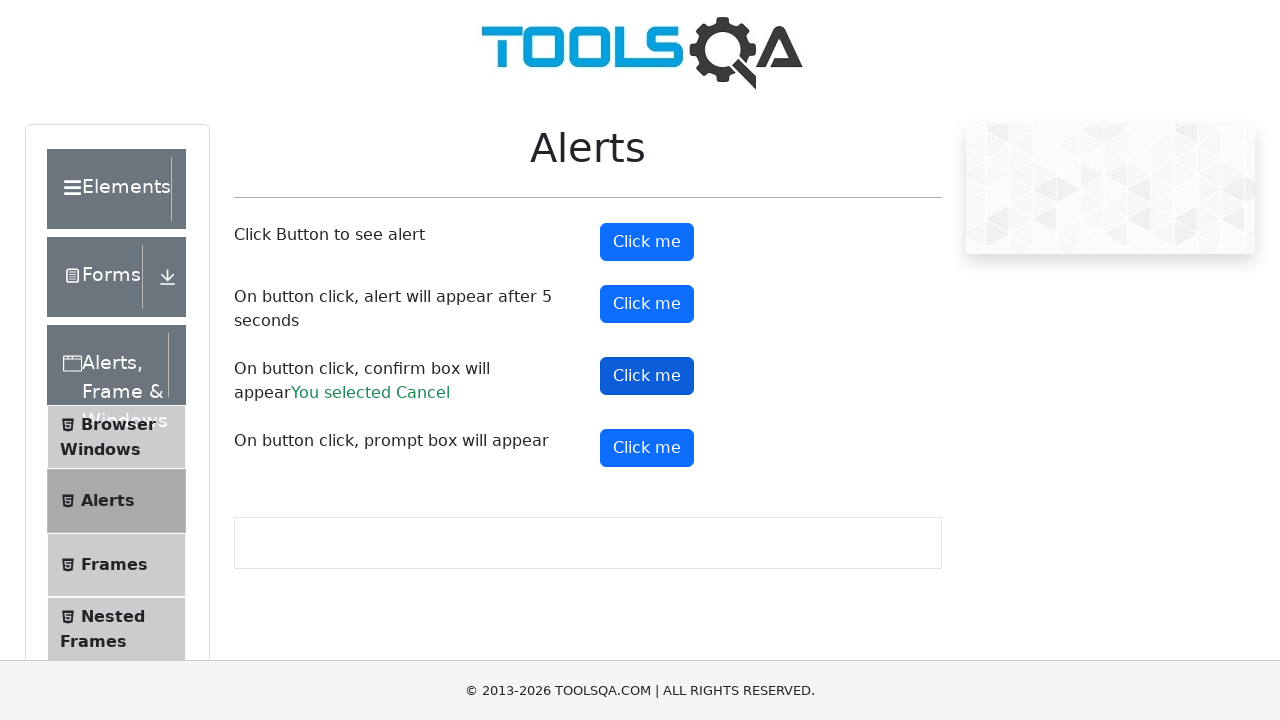